Tests filtering to show only active (non-completed) items by clicking the Active link

Starting URL: https://demo.playwright.dev/todomvc

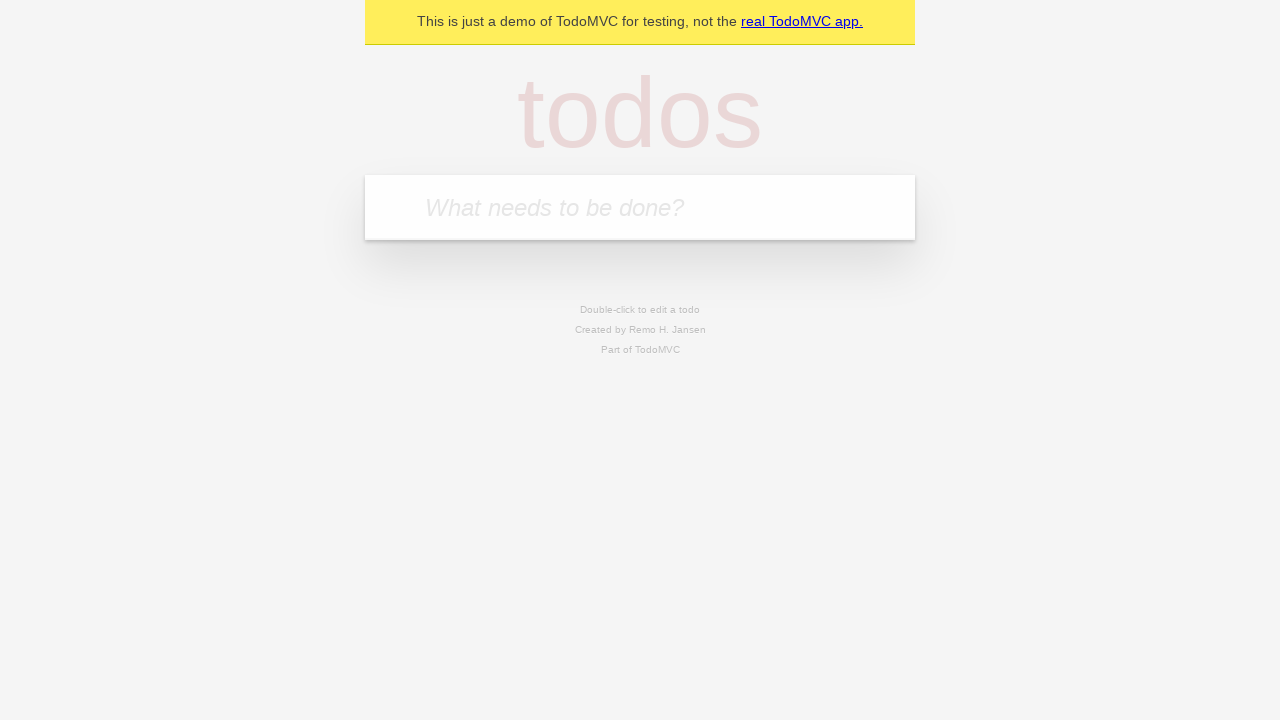

Filled todo input with 'buy some cheese' on internal:attr=[placeholder="What needs to be done?"i]
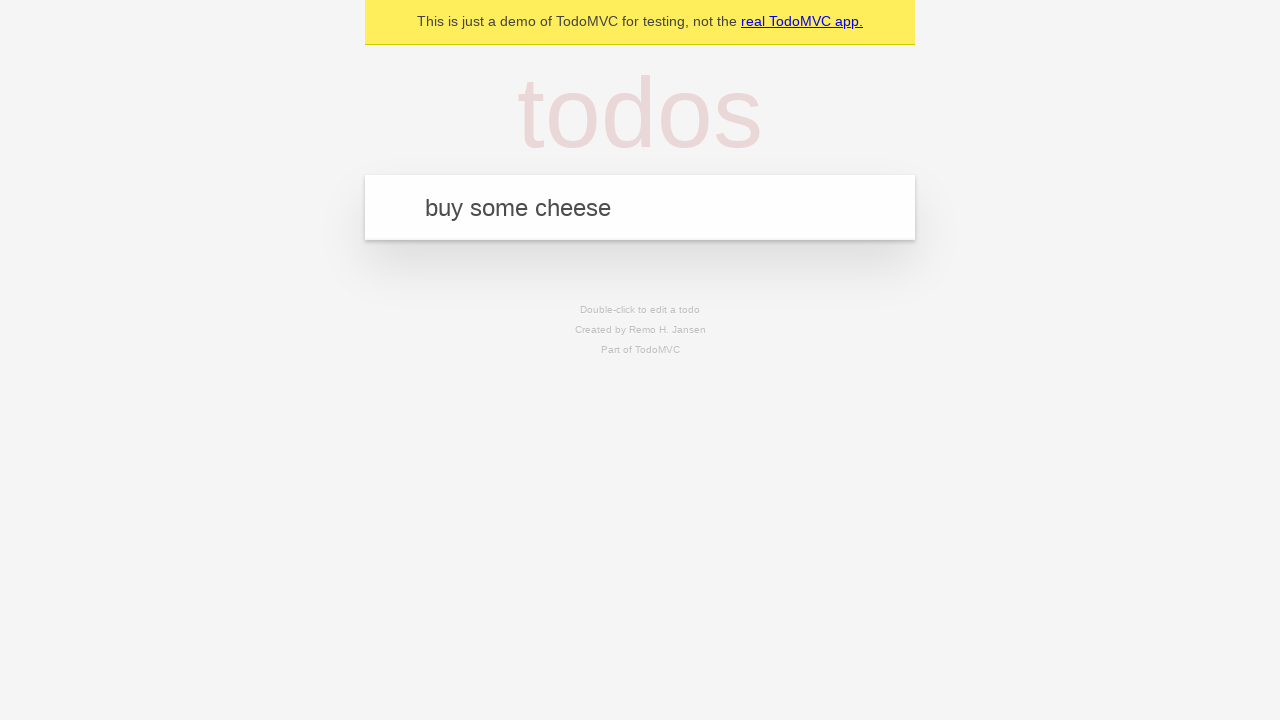

Pressed Enter to add first todo on internal:attr=[placeholder="What needs to be done?"i]
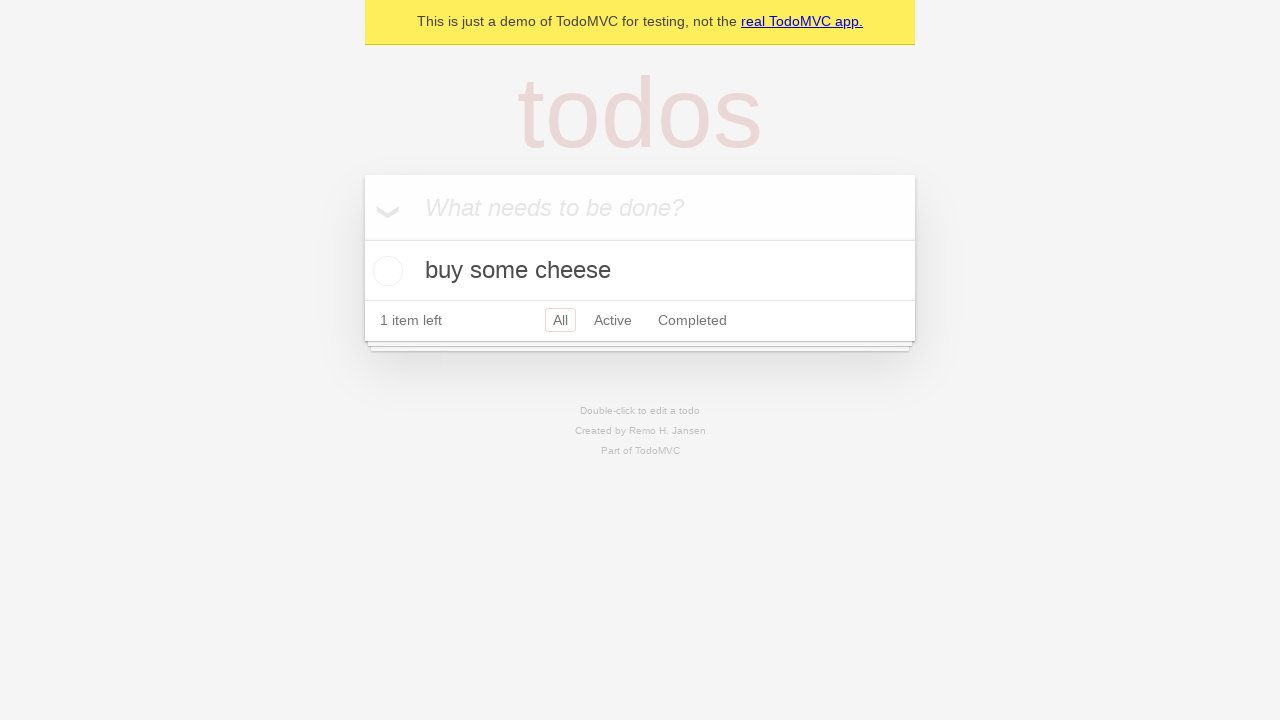

Filled todo input with 'feed the cat' on internal:attr=[placeholder="What needs to be done?"i]
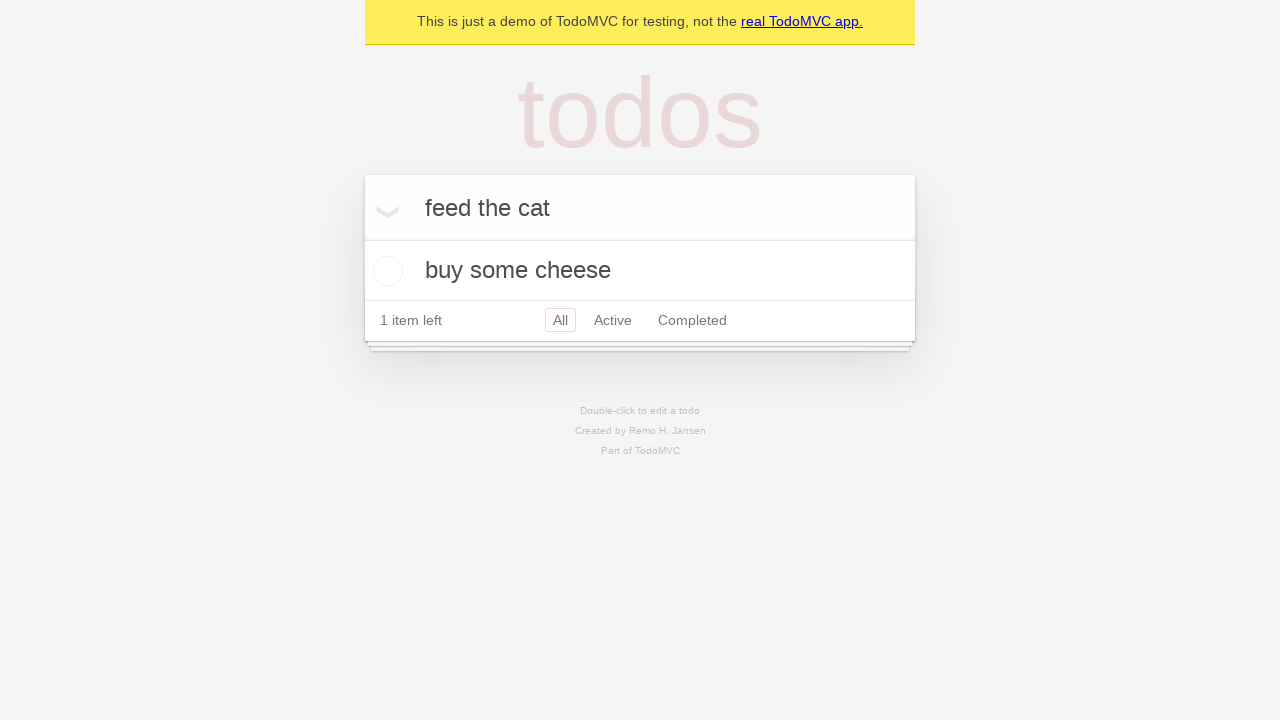

Pressed Enter to add second todo on internal:attr=[placeholder="What needs to be done?"i]
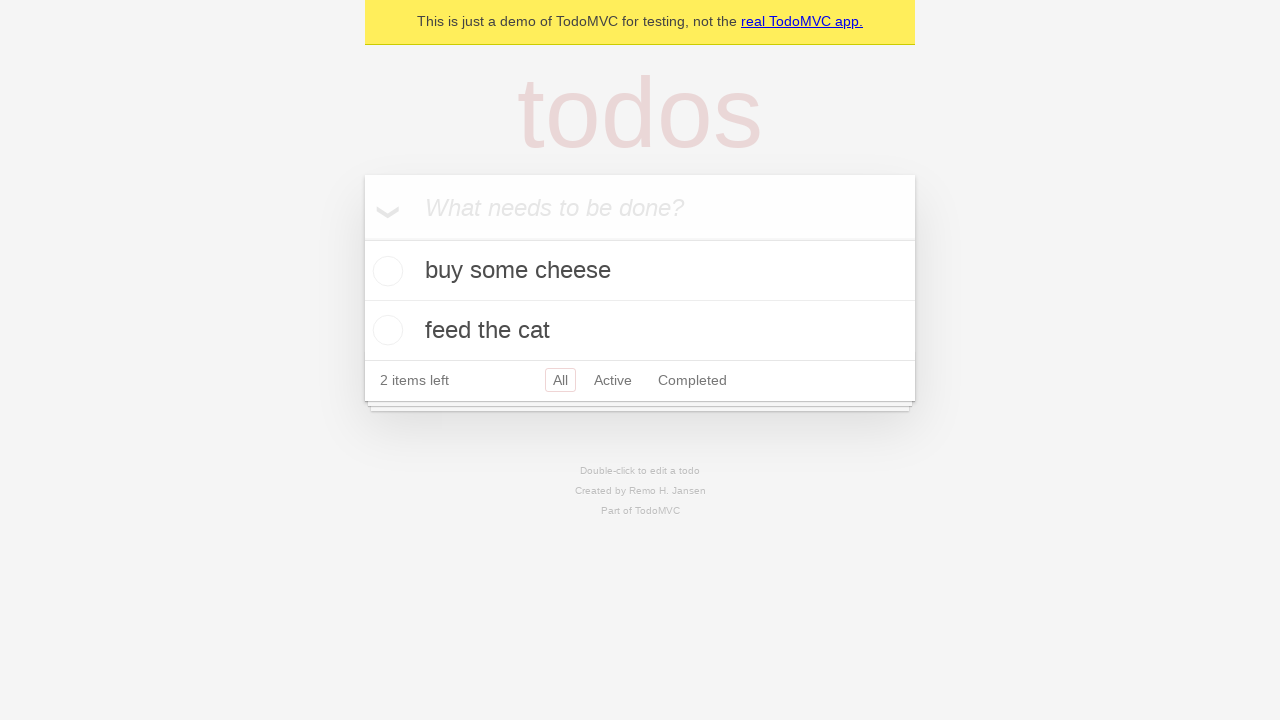

Filled todo input with 'book a doctors appointment' on internal:attr=[placeholder="What needs to be done?"i]
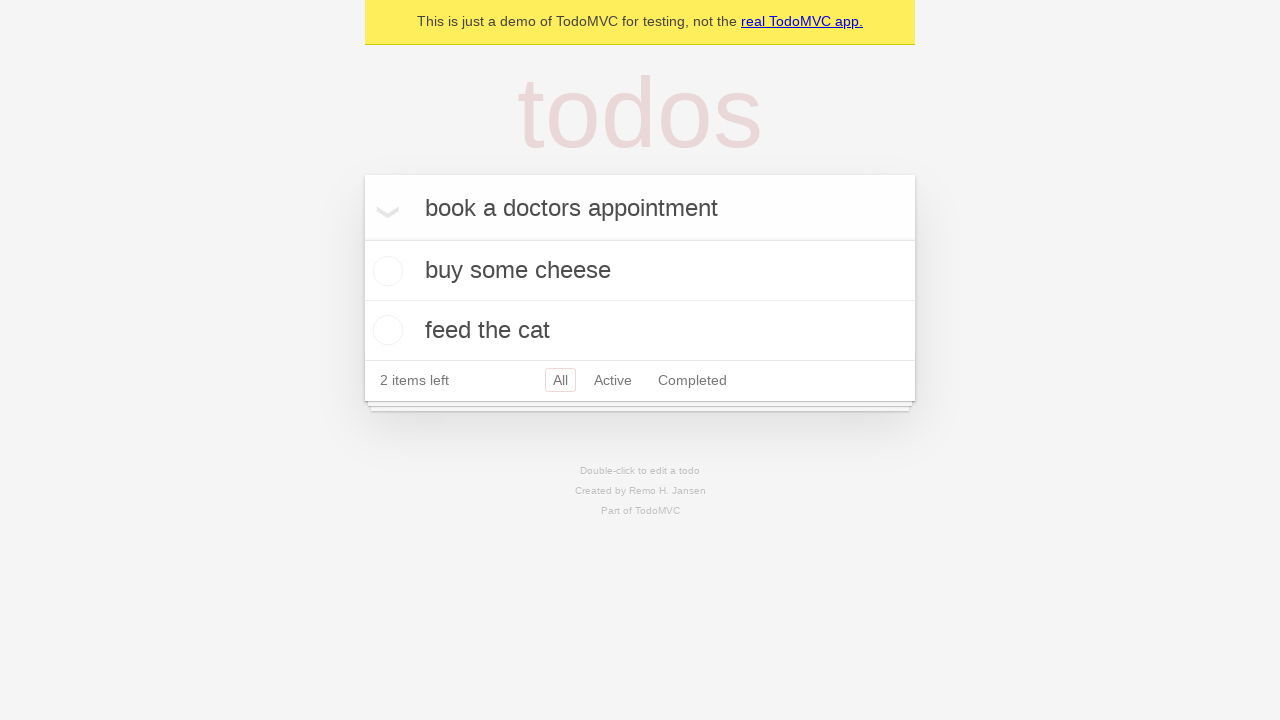

Pressed Enter to add third todo on internal:attr=[placeholder="What needs to be done?"i]
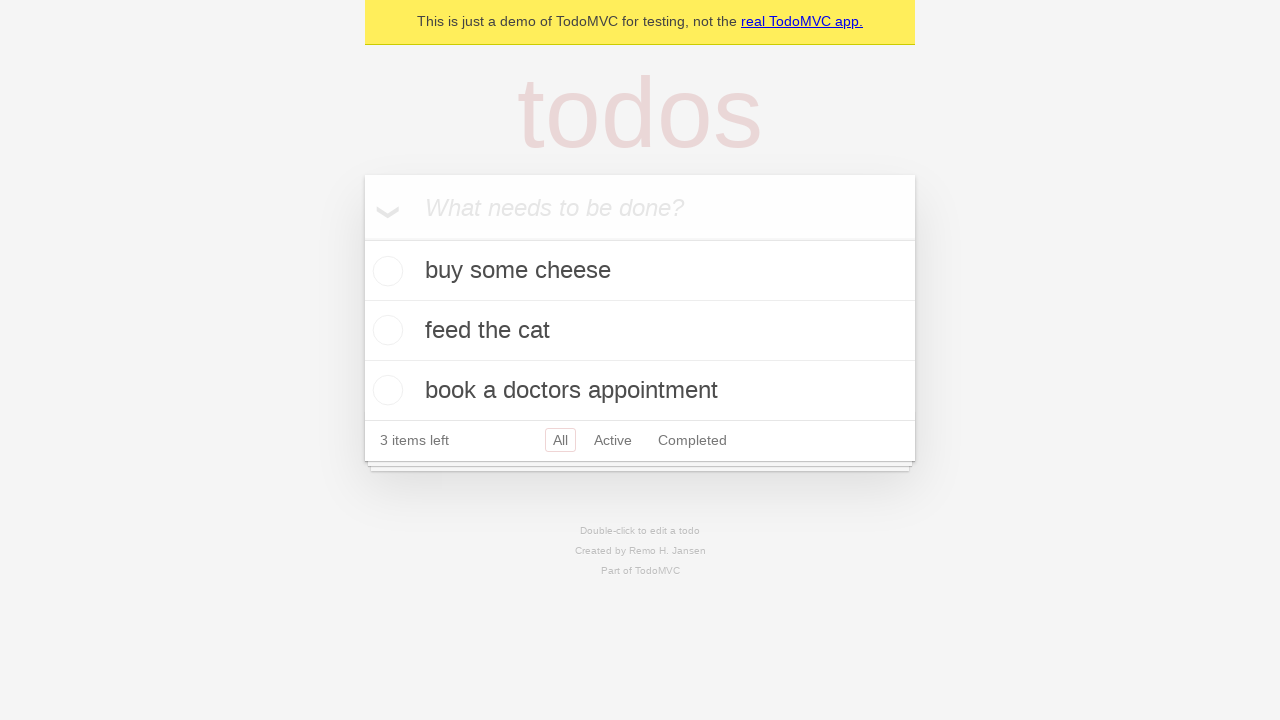

Waited for todos to be stored in localStorage
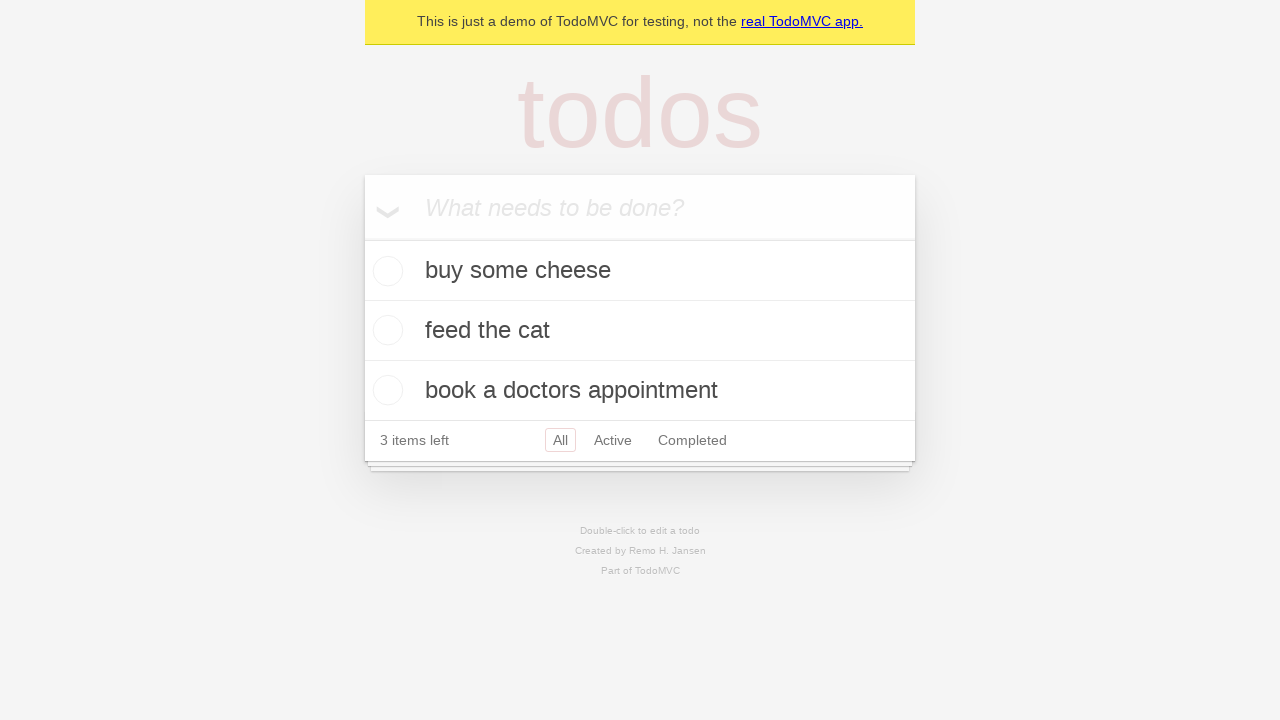

Checked the checkbox for the second todo item at (385, 330) on internal:testid=[data-testid="todo-item"s] >> nth=1 >> internal:role=checkbox
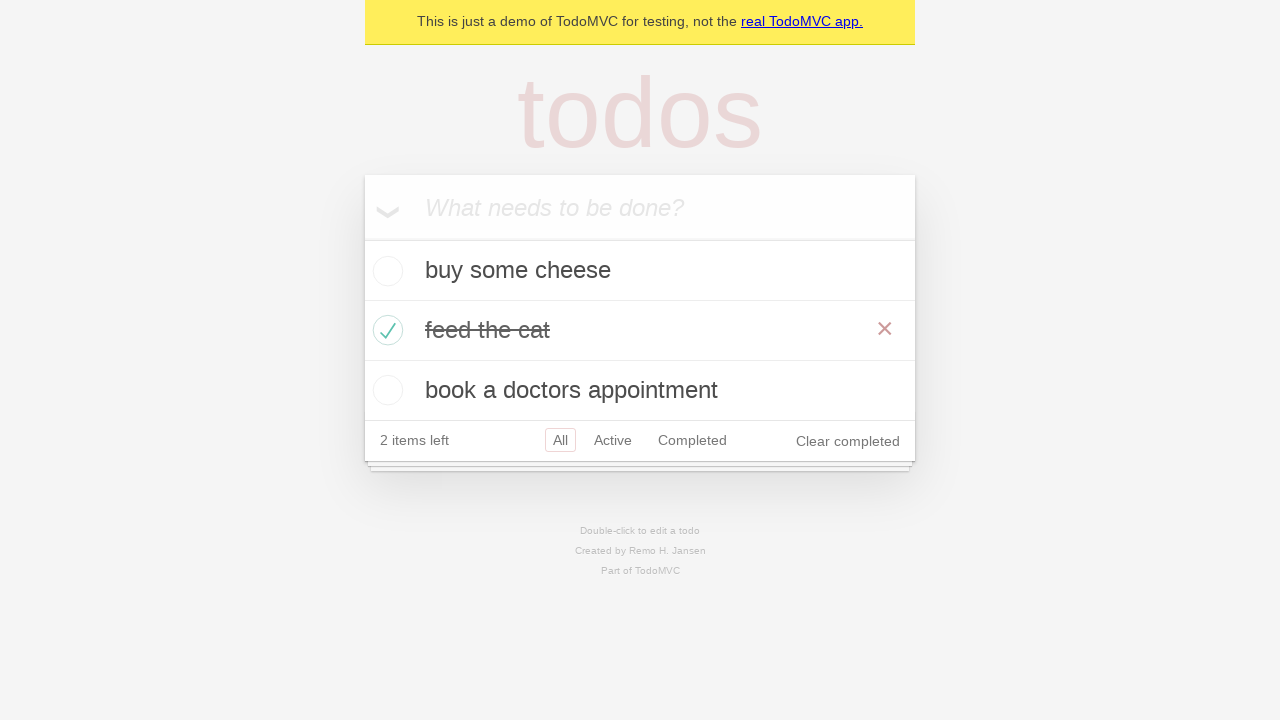

Waited for localStorage to reflect one completed todo
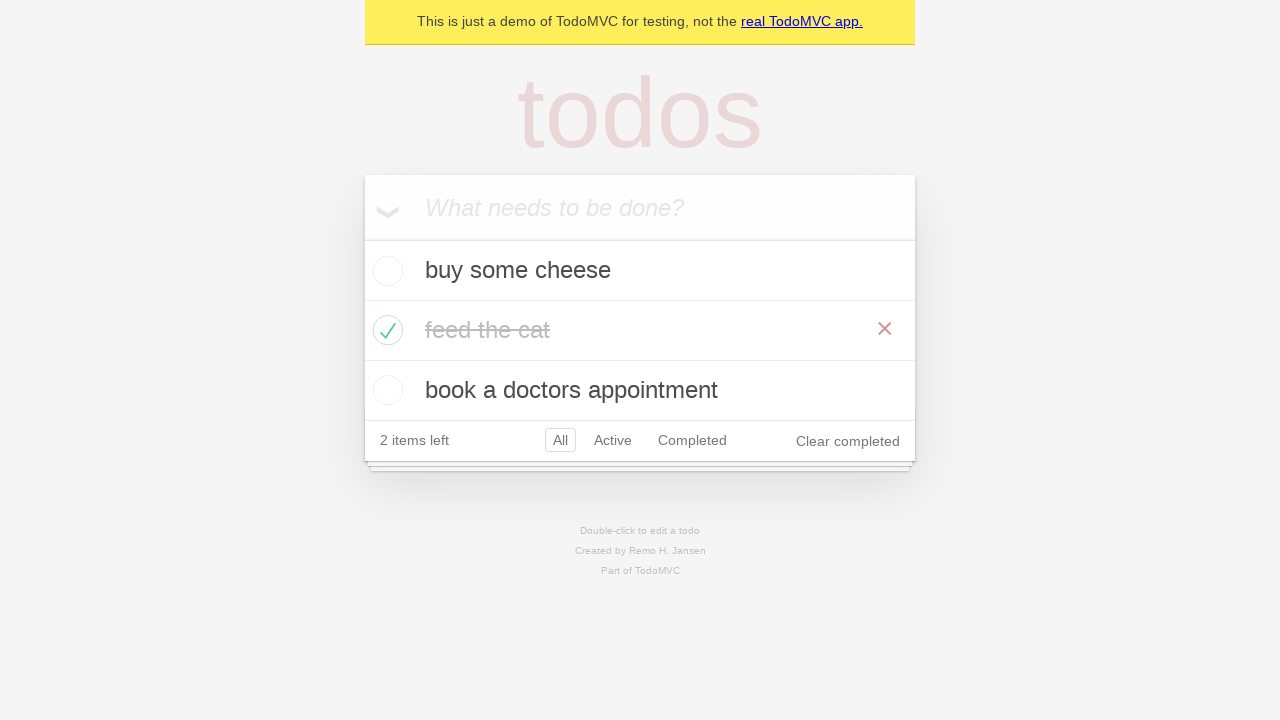

Clicked the Active filter link to display only active items at (613, 440) on internal:role=link[name="Active"i]
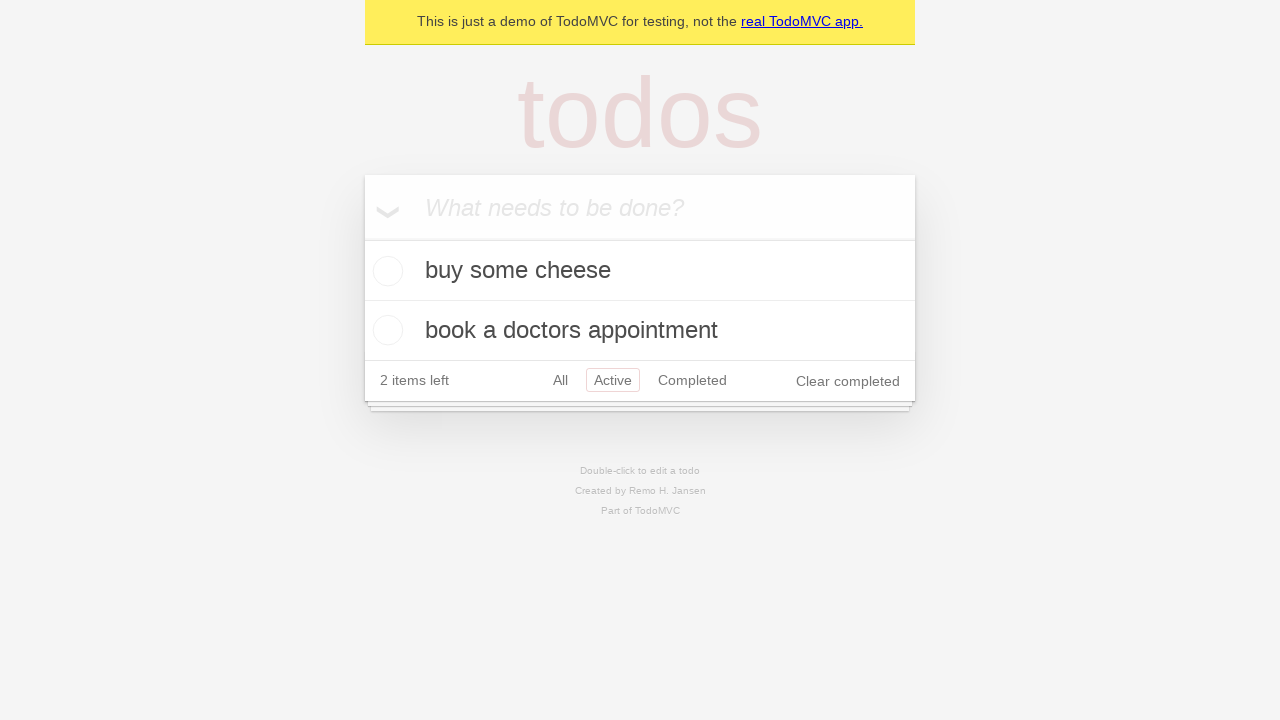

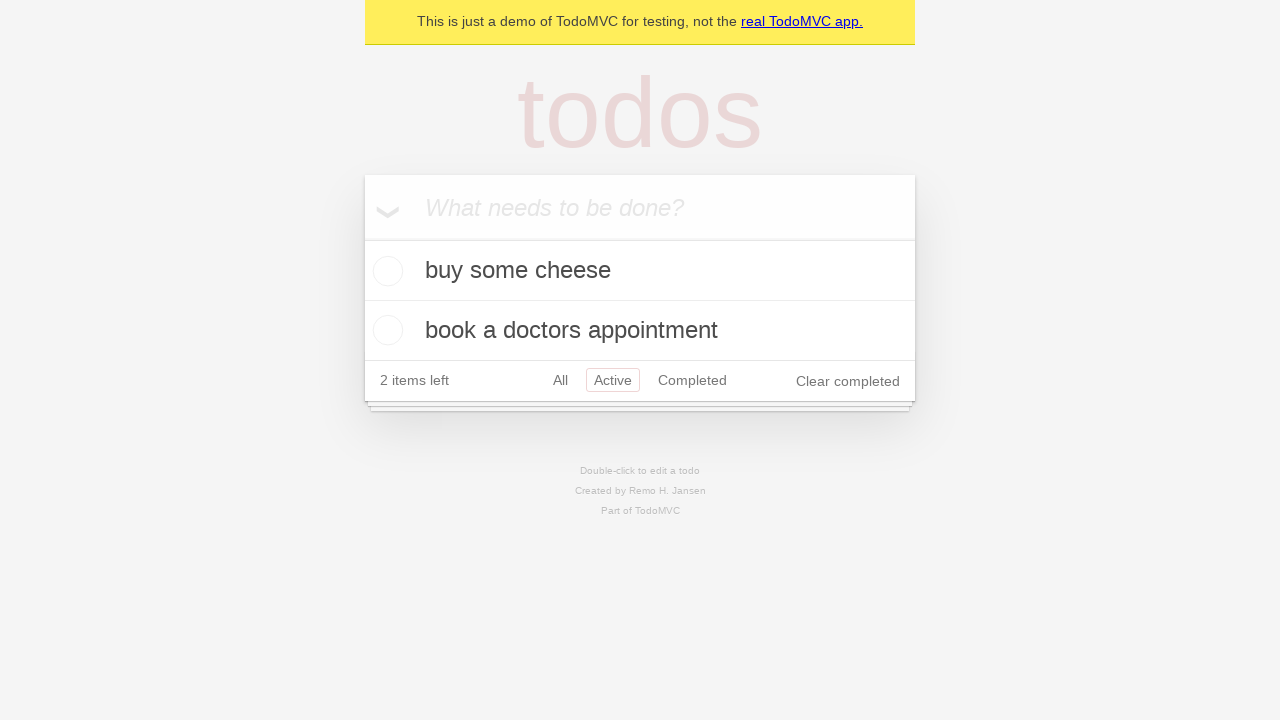